Tests browser forward navigation by navigating to pages, going back, then forward to verify navigation history works

Starting URL: http://uitestingplayground.com/sampleapp

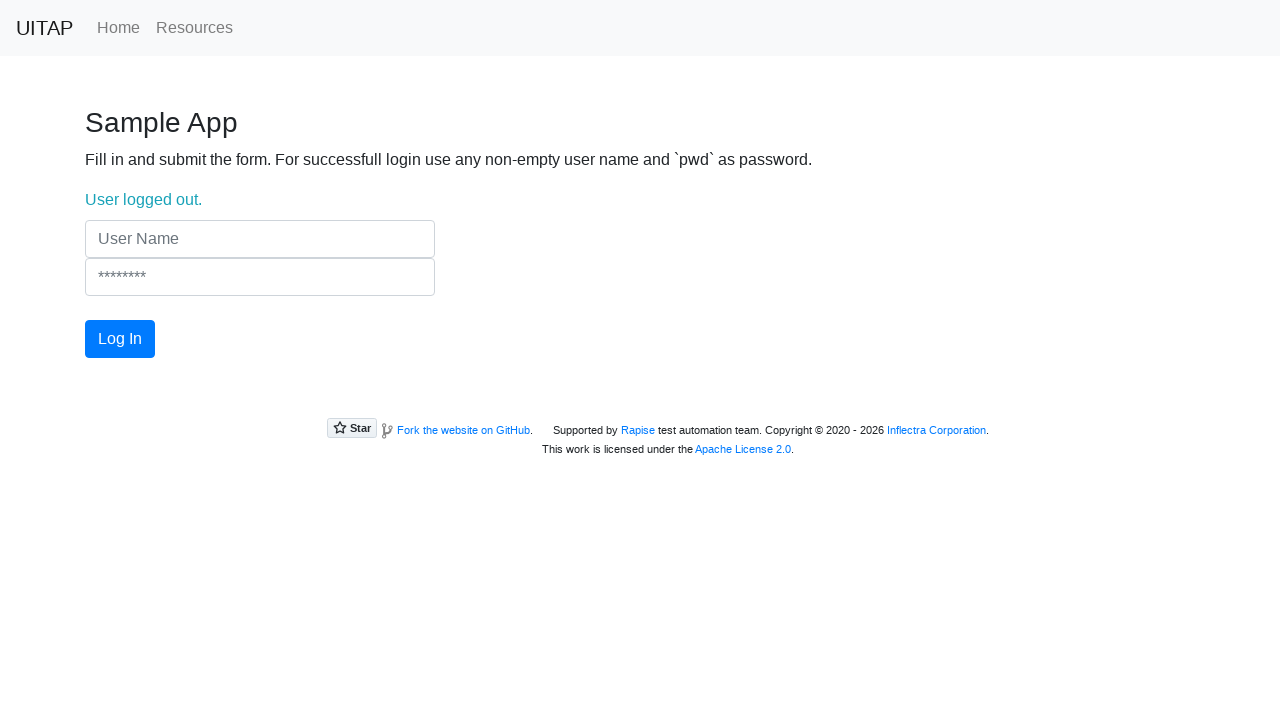

Navigated to Sample App starting page
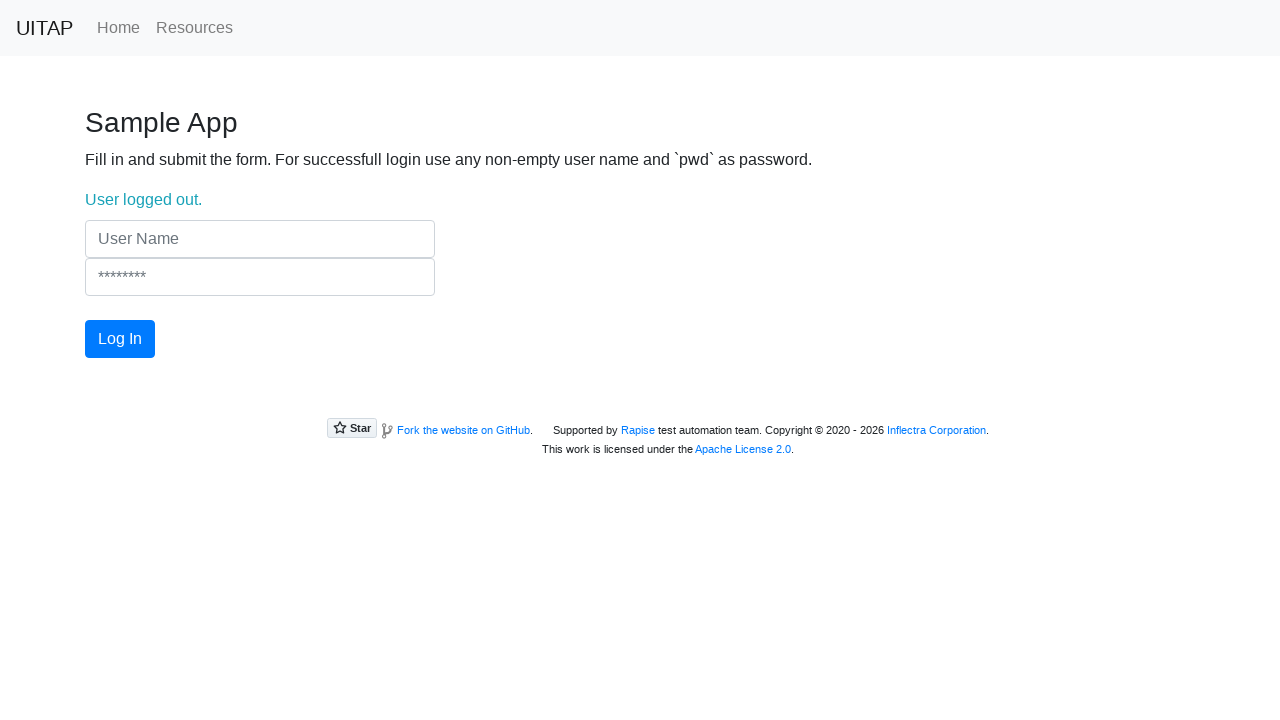

Navigated back in browser history
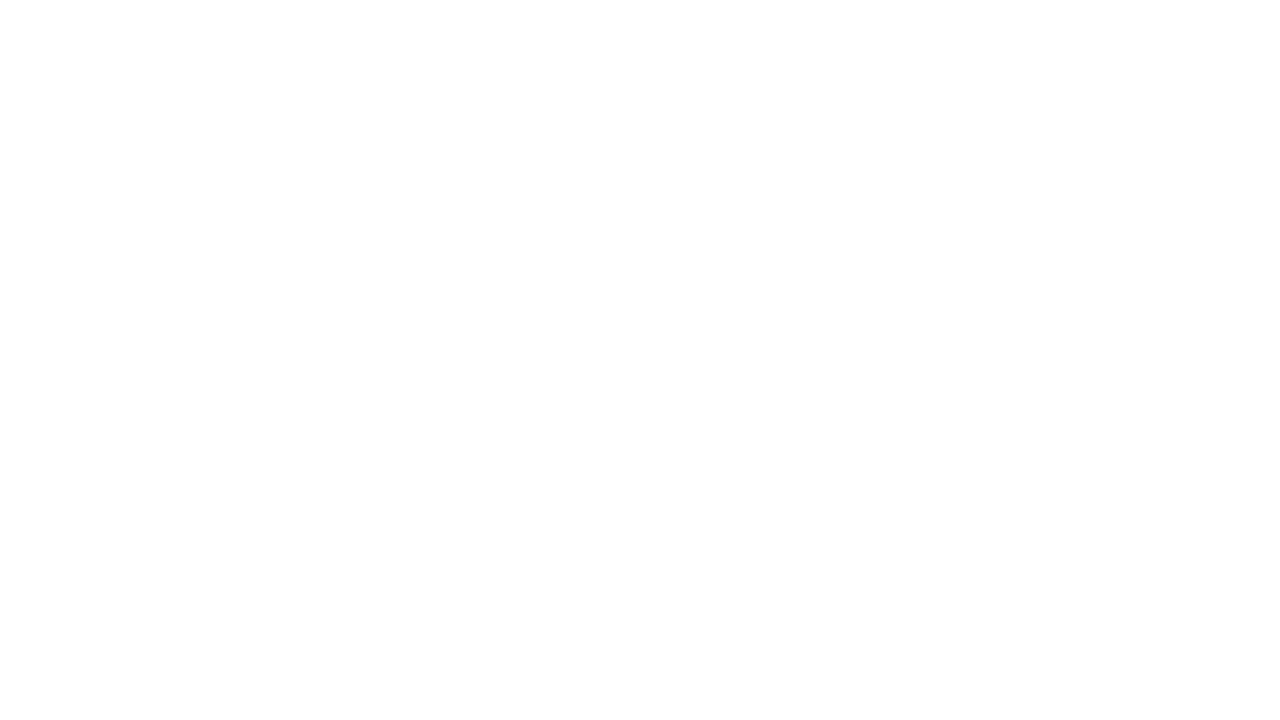

Navigated forward in browser history
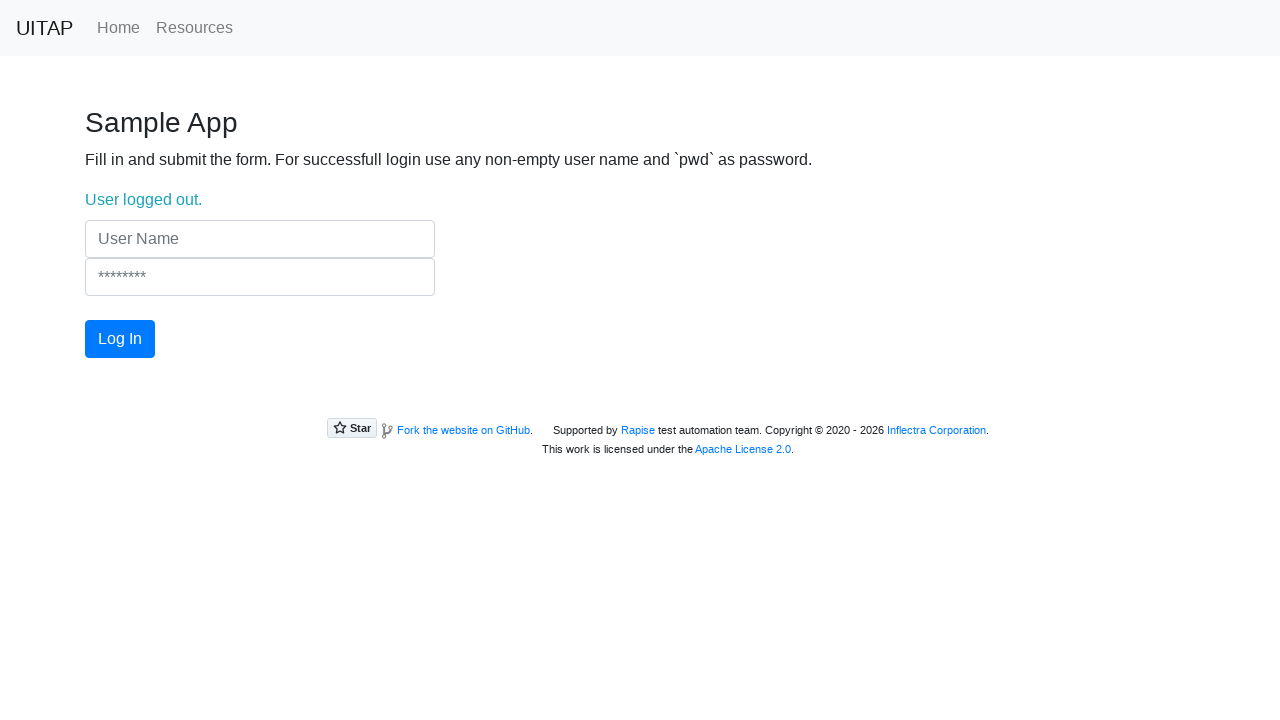

Verified navigation history works - forward navigation successful
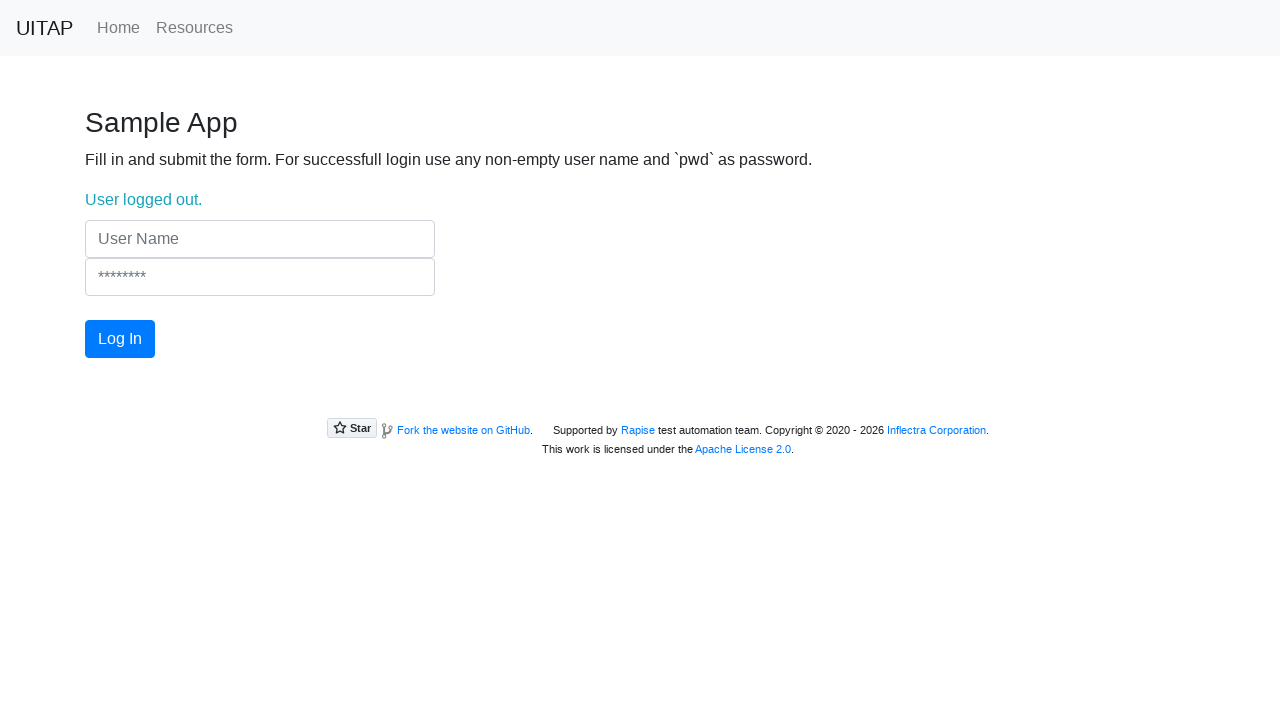

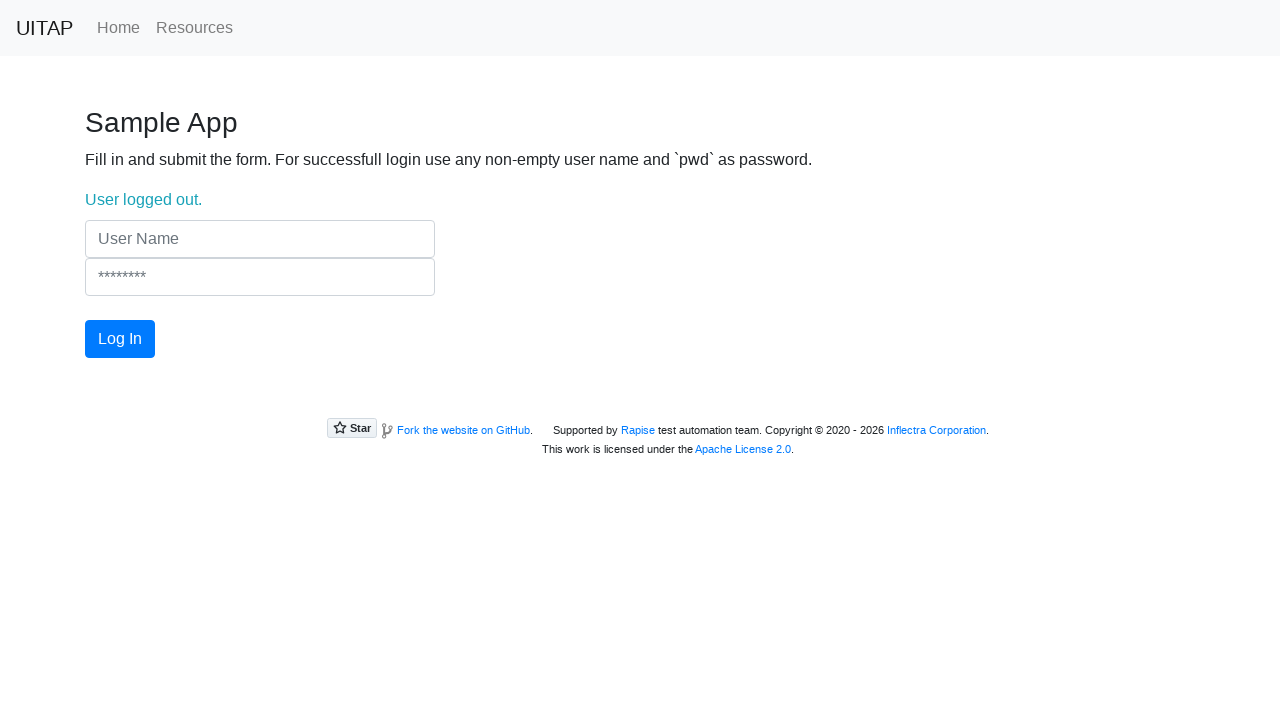